Tests dynamic loading functionality by clicking Start button, waiting for hidden element to appear, and verifying the "Hello World!" text is displayed

Starting URL: https://the-internet.herokuapp.com/dynamic_loading/1

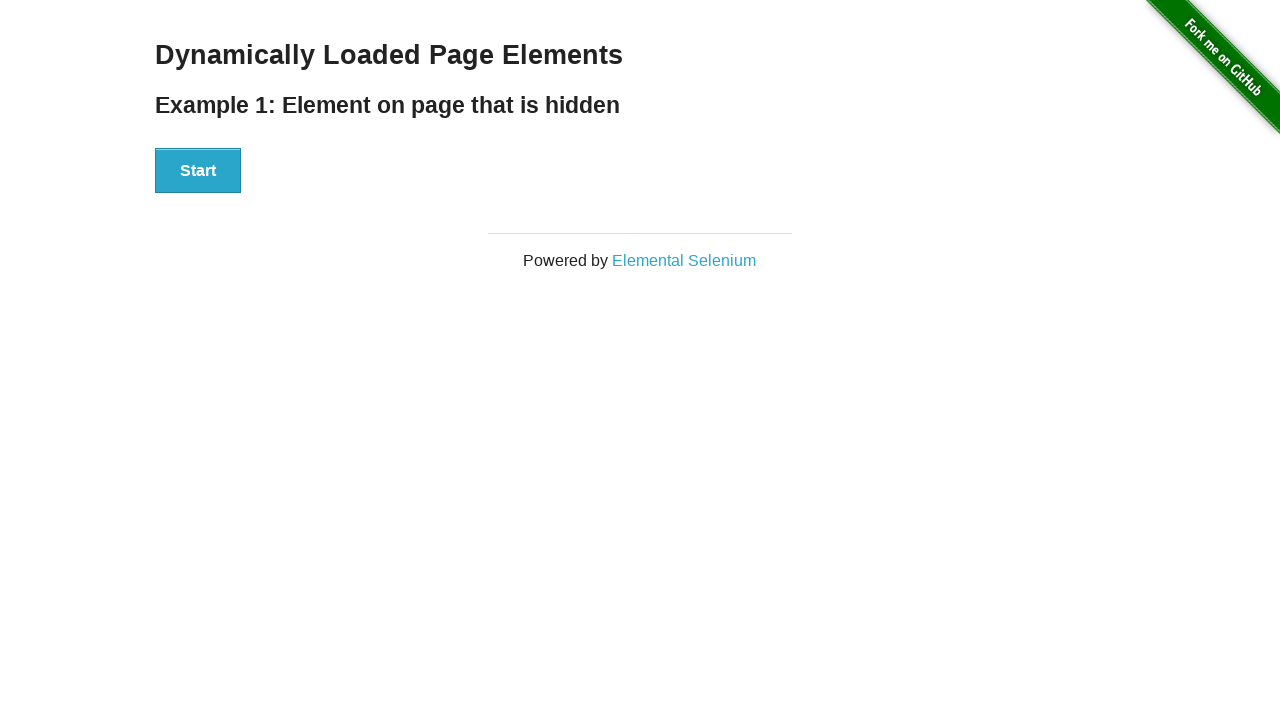

Clicked Start button to initiate dynamic loading at (198, 171) on xpath=//button[text()='Start']
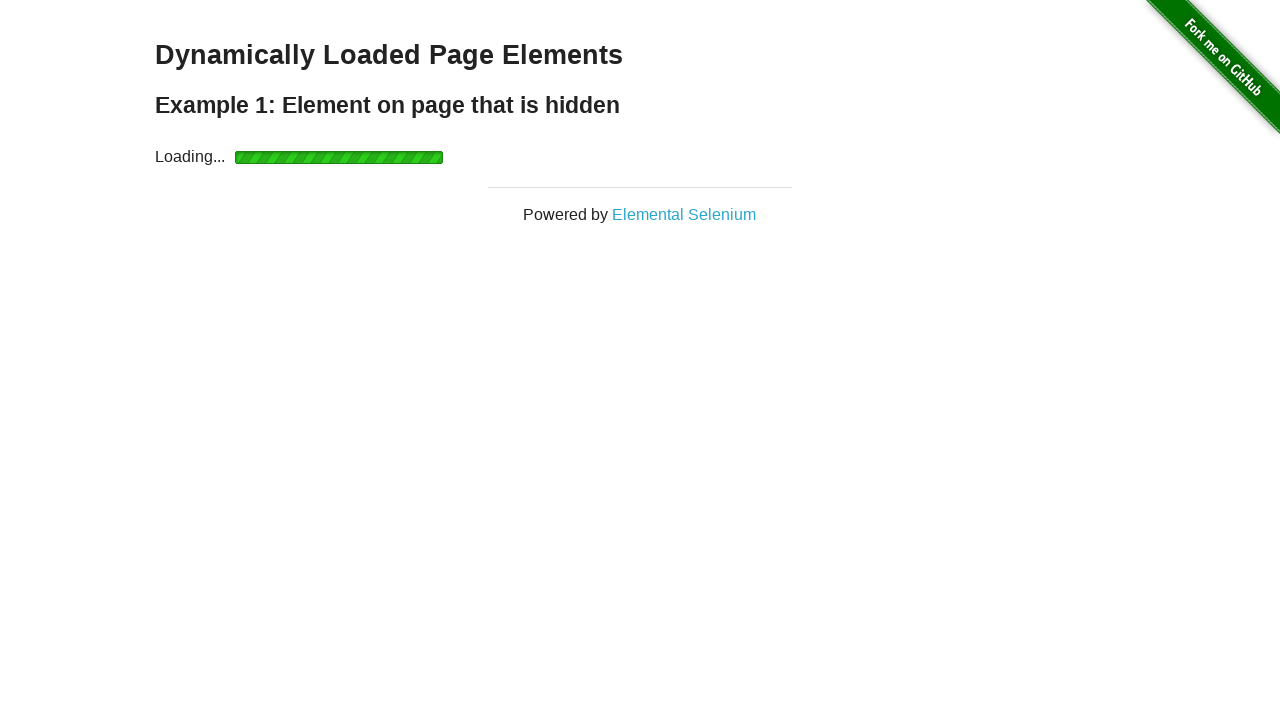

Waited for and found 'Hello World!' element in visible state
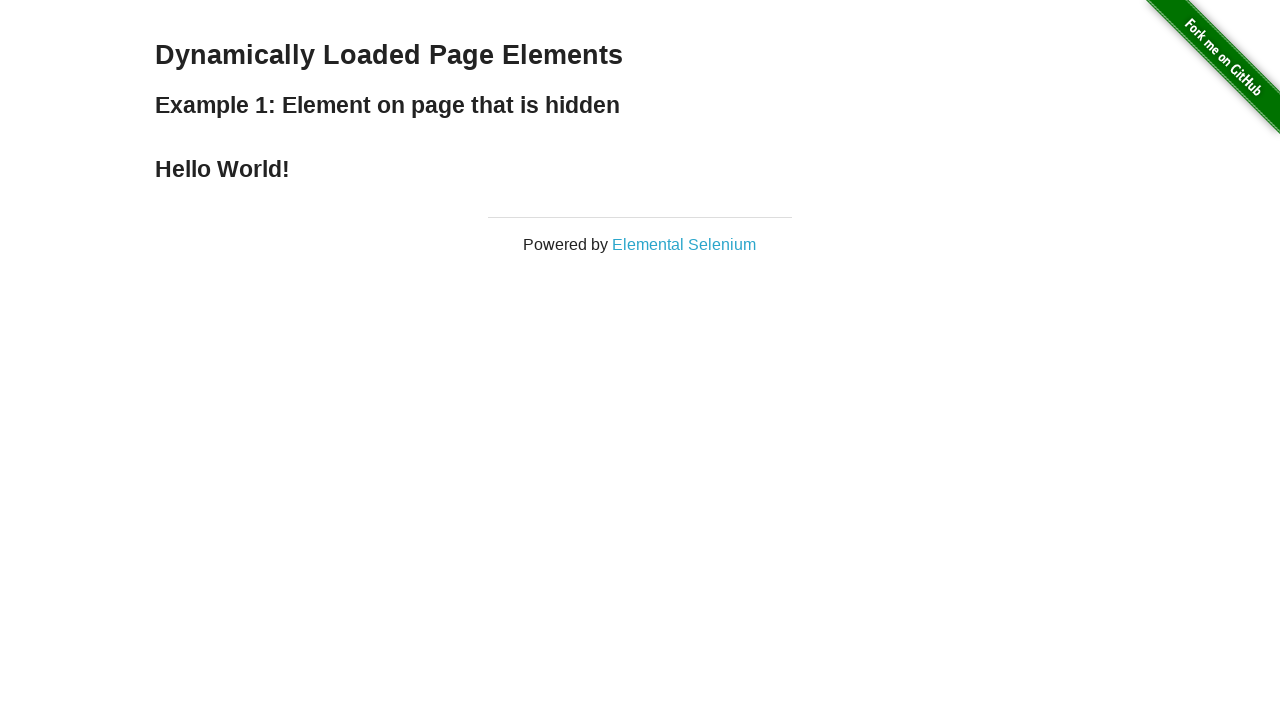

Retrieved text content from Hello World element
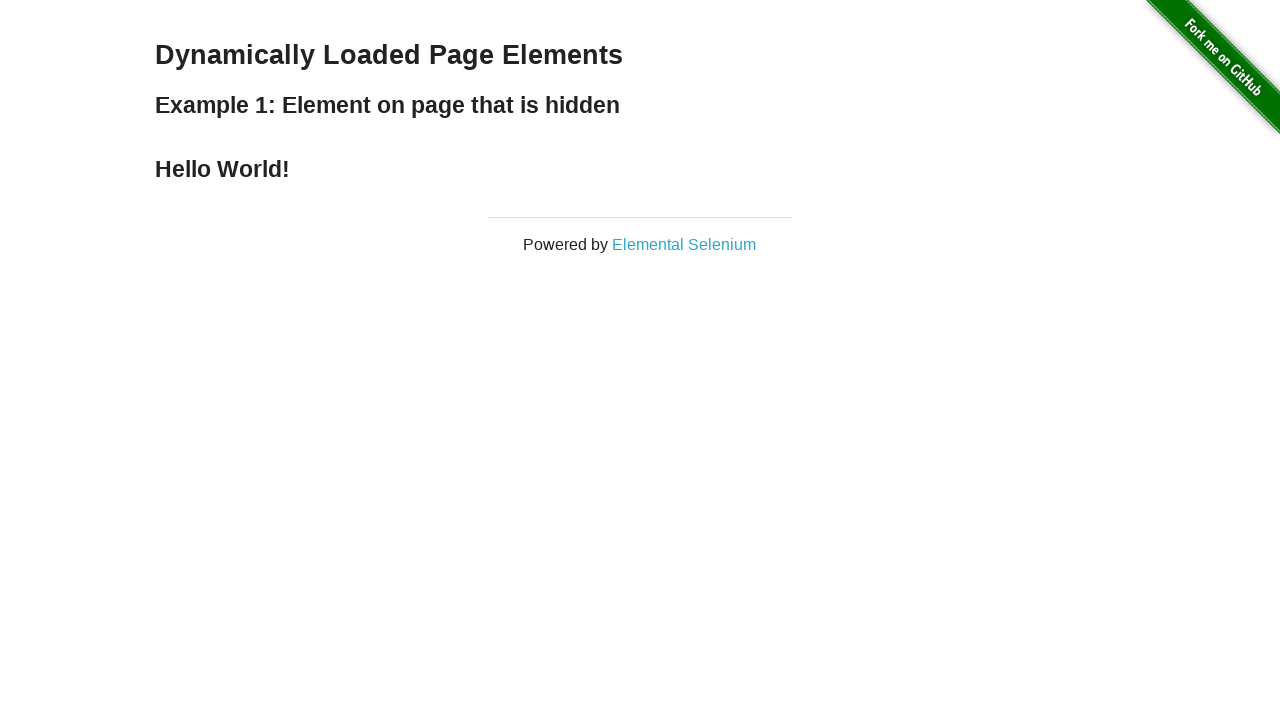

Verified text content equals 'Hello World!'
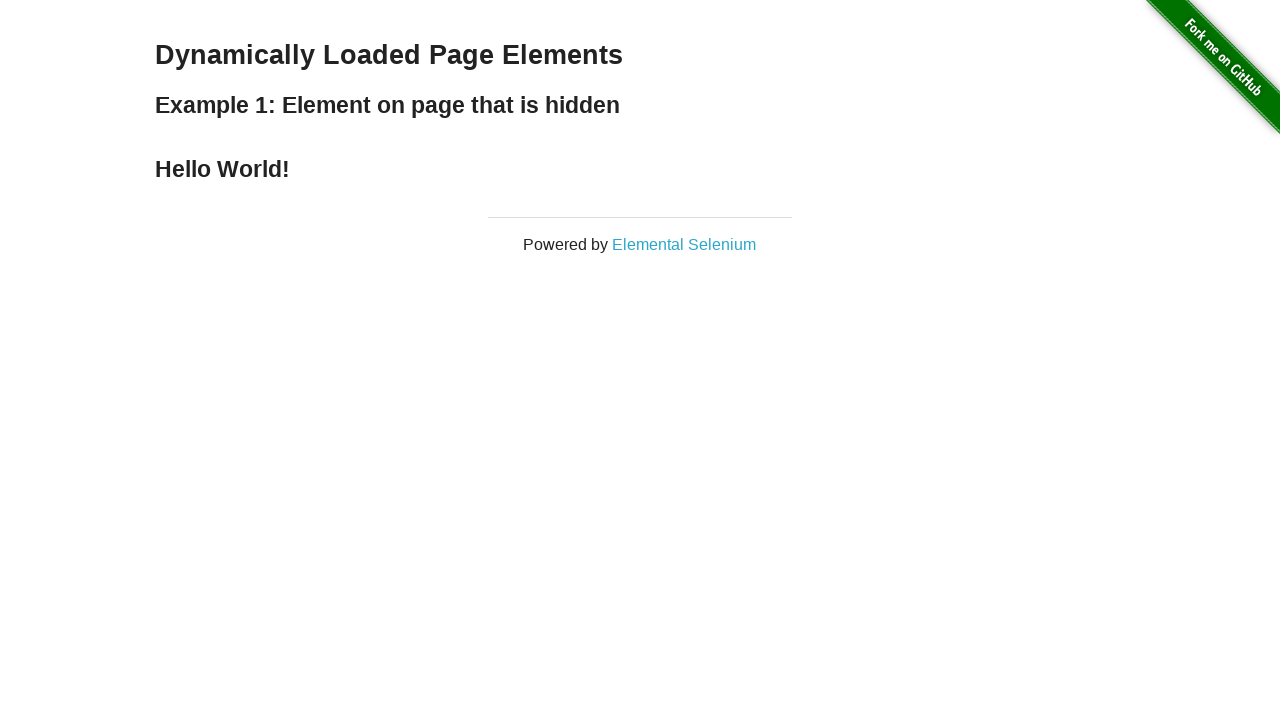

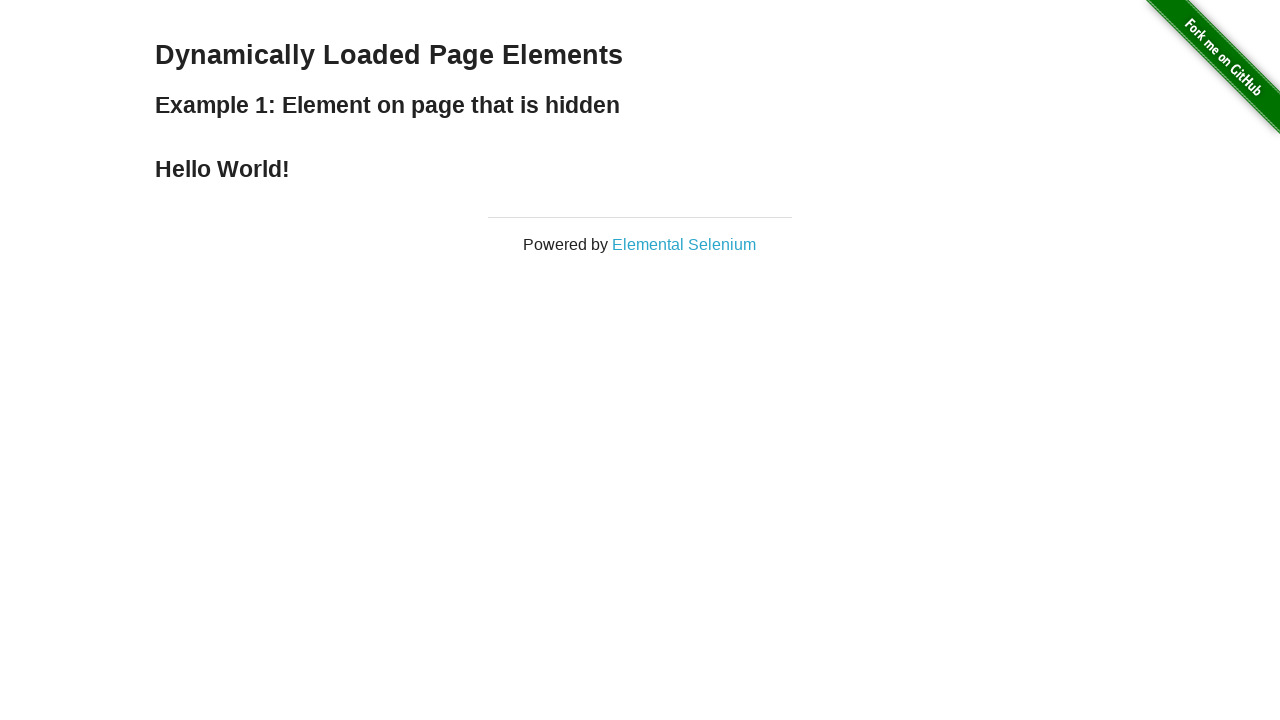